Tests GitHub advanced search form by filling in search term, repository owner, date filter, and language, then submitting the form to search for repositories.

Starting URL: https://github.com/search/advanced

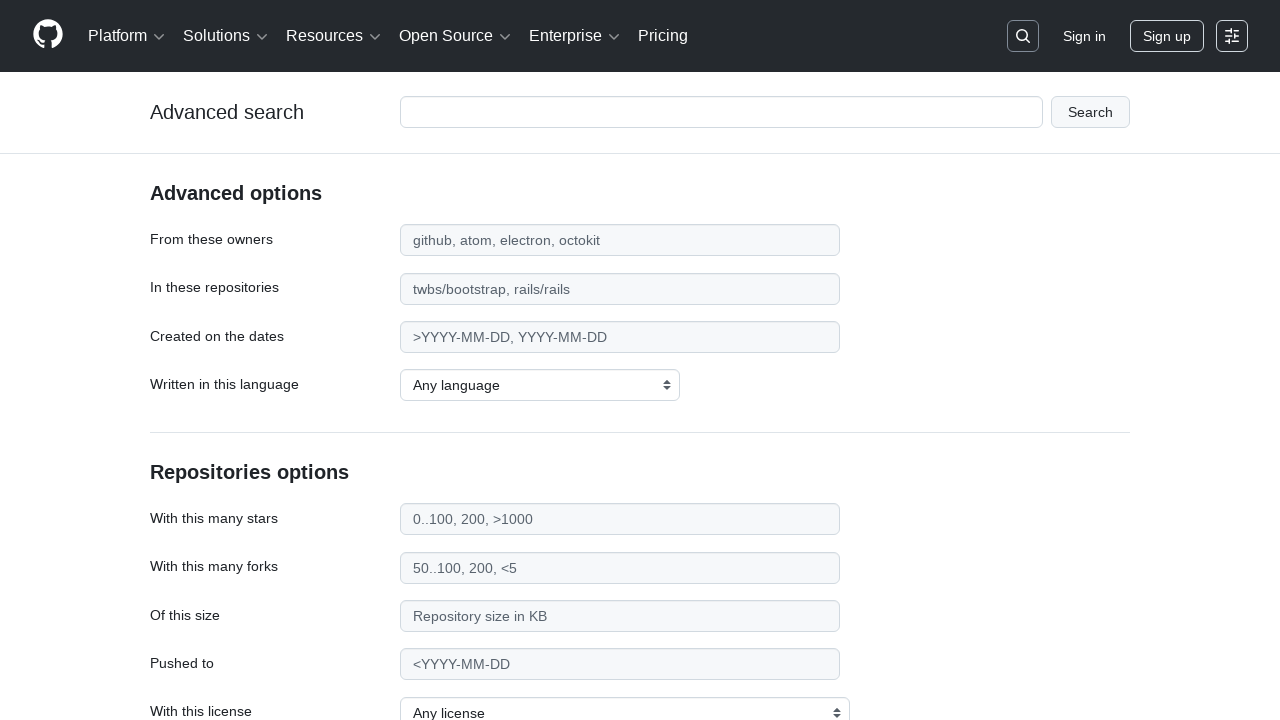

Filled search term input with 'apify-js' on #adv_code_search input.js-advanced-search-input
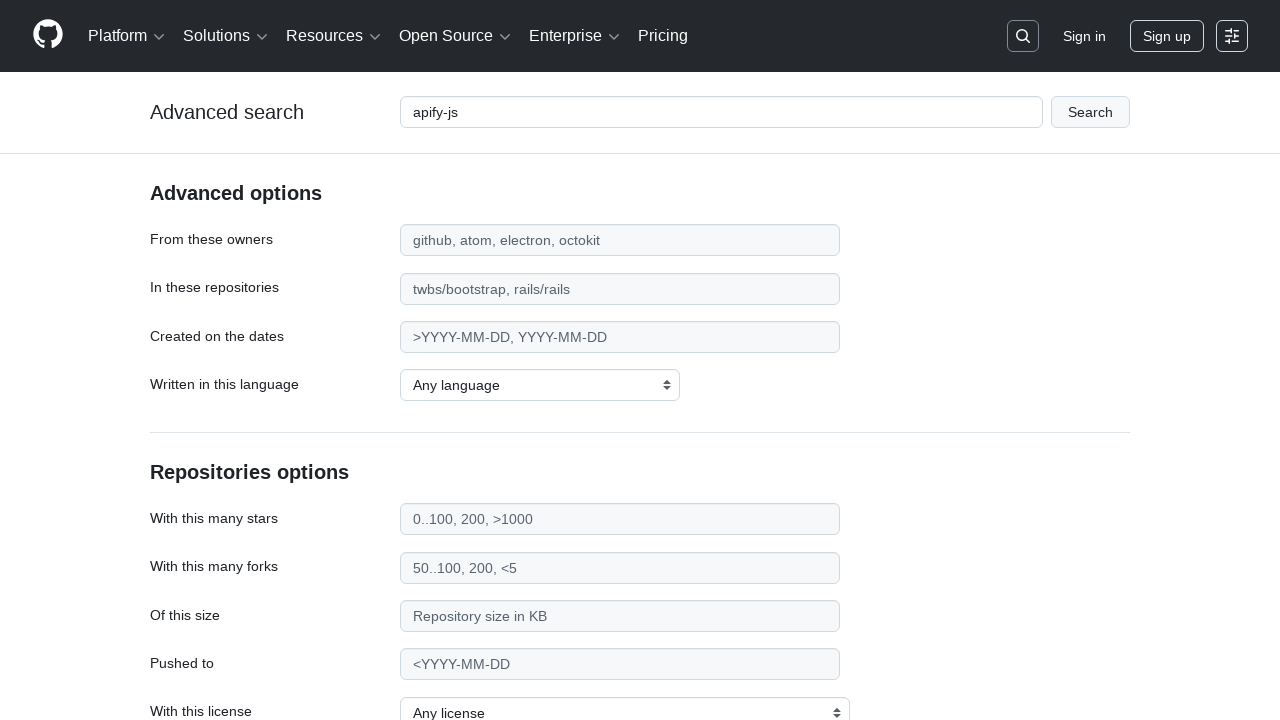

Filled repository owner field with 'apify' on #search_from
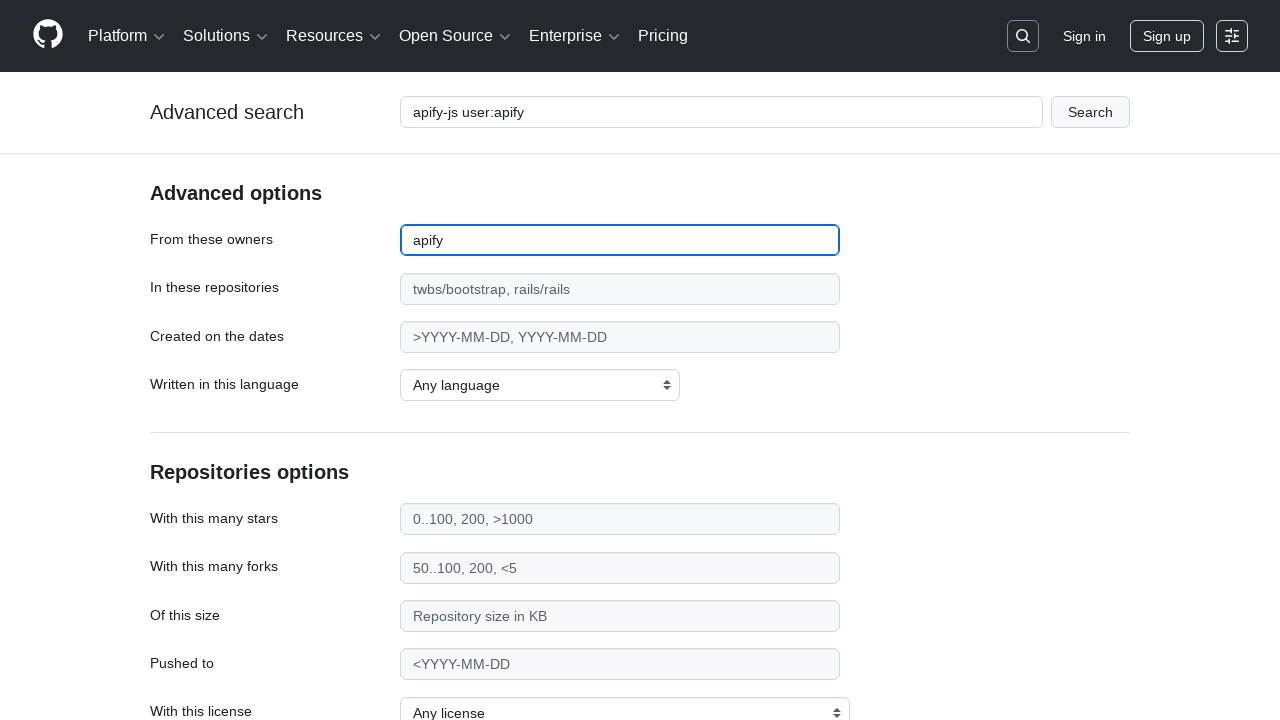

Filled date filter field with '>2015' on #search_date
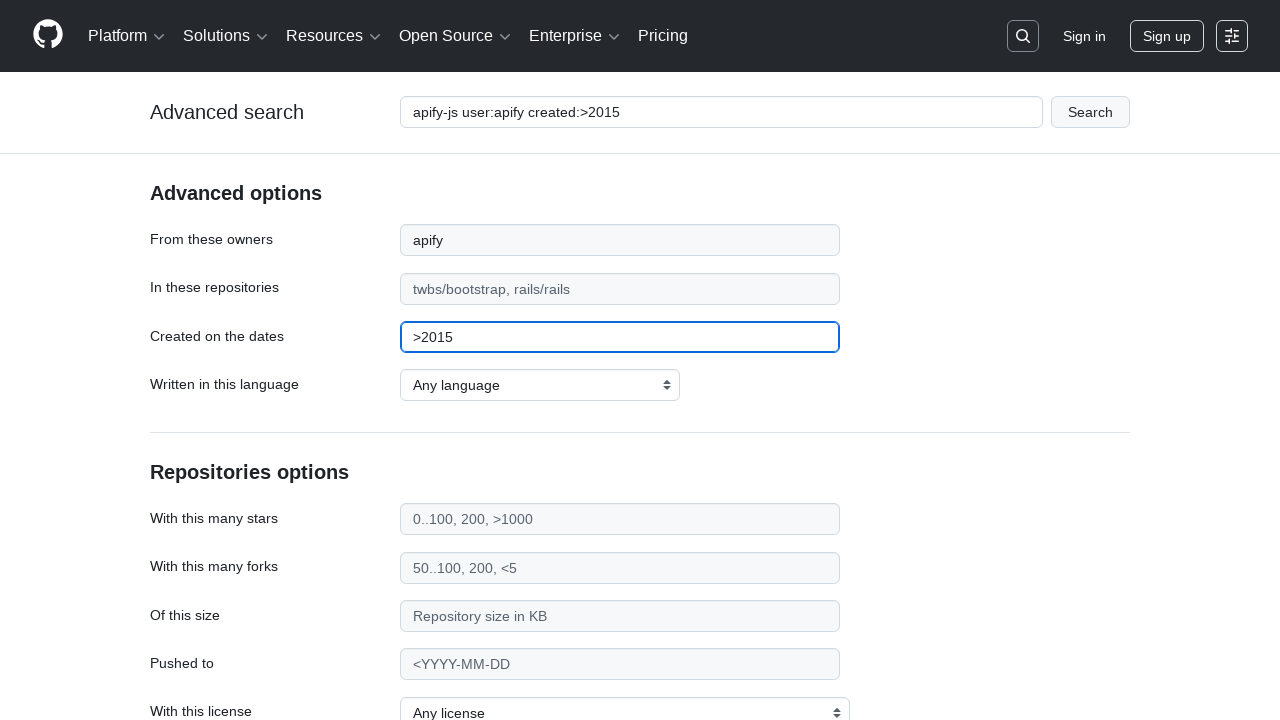

Selected 'JavaScript' from language dropdown on select#search_language
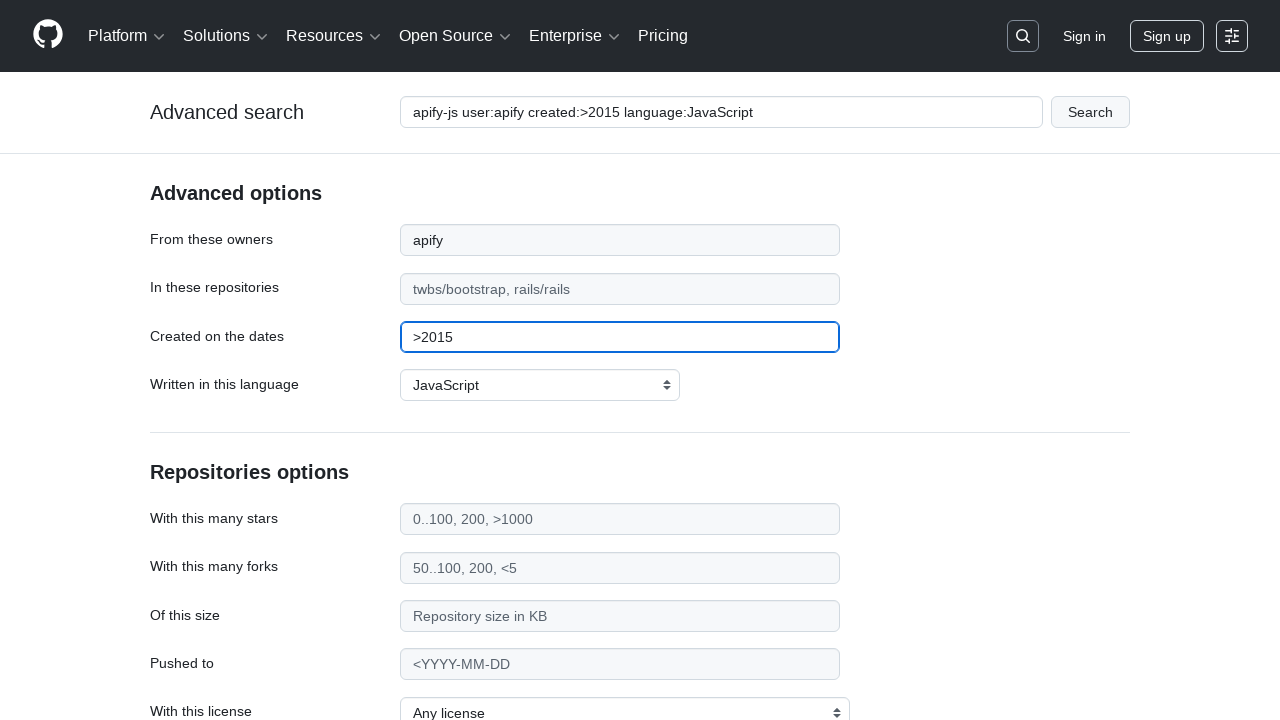

Submitted GitHub advanced search form at (1090, 112) on #adv_code_search button[type="submit"]
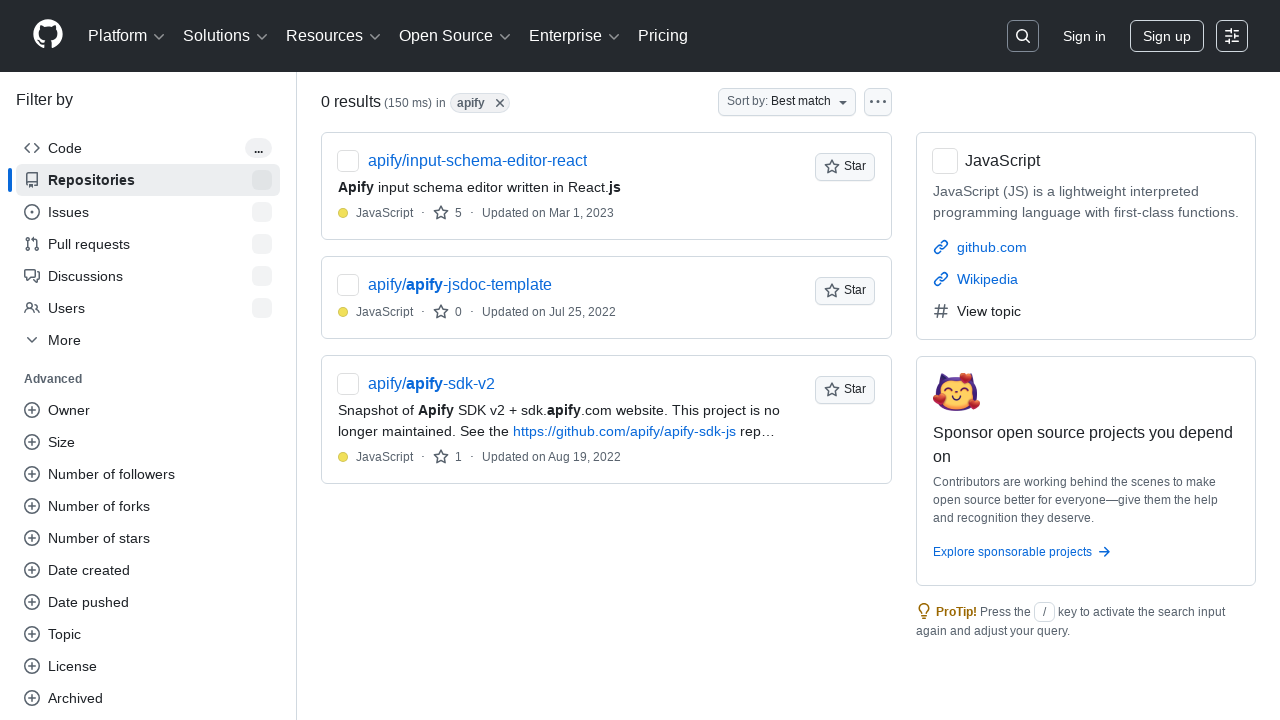

Search results page loaded and network idle
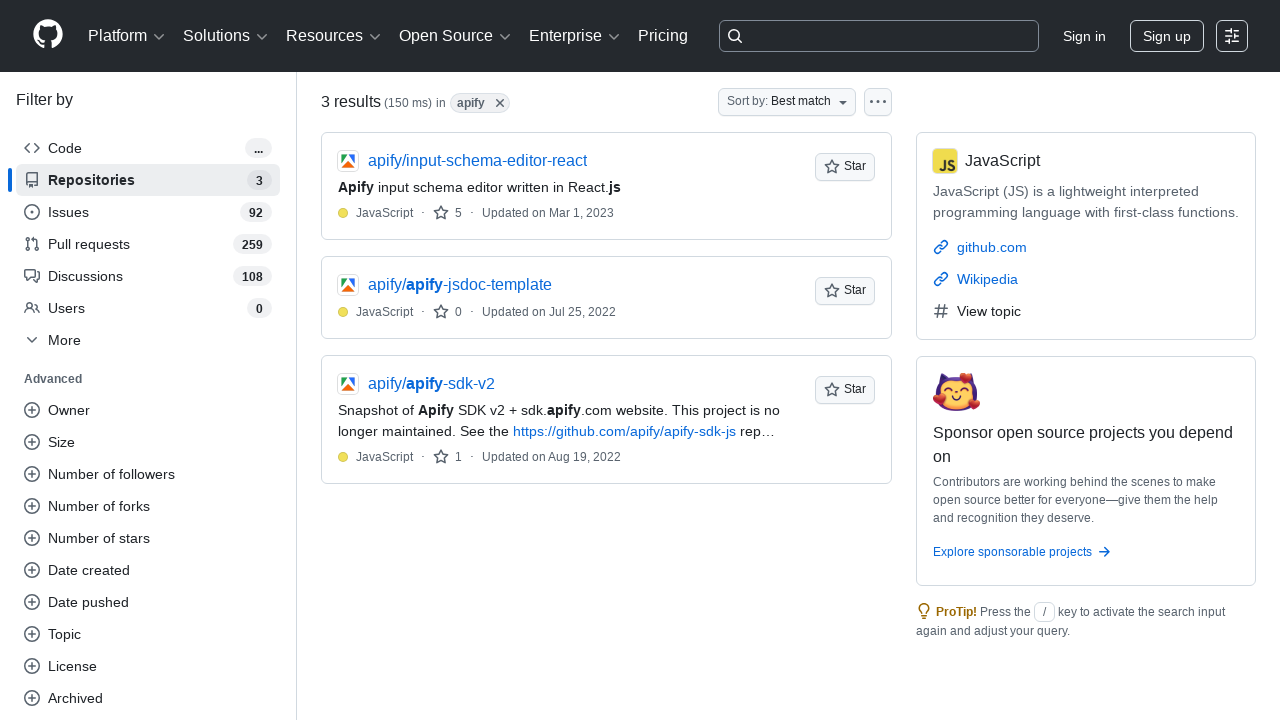

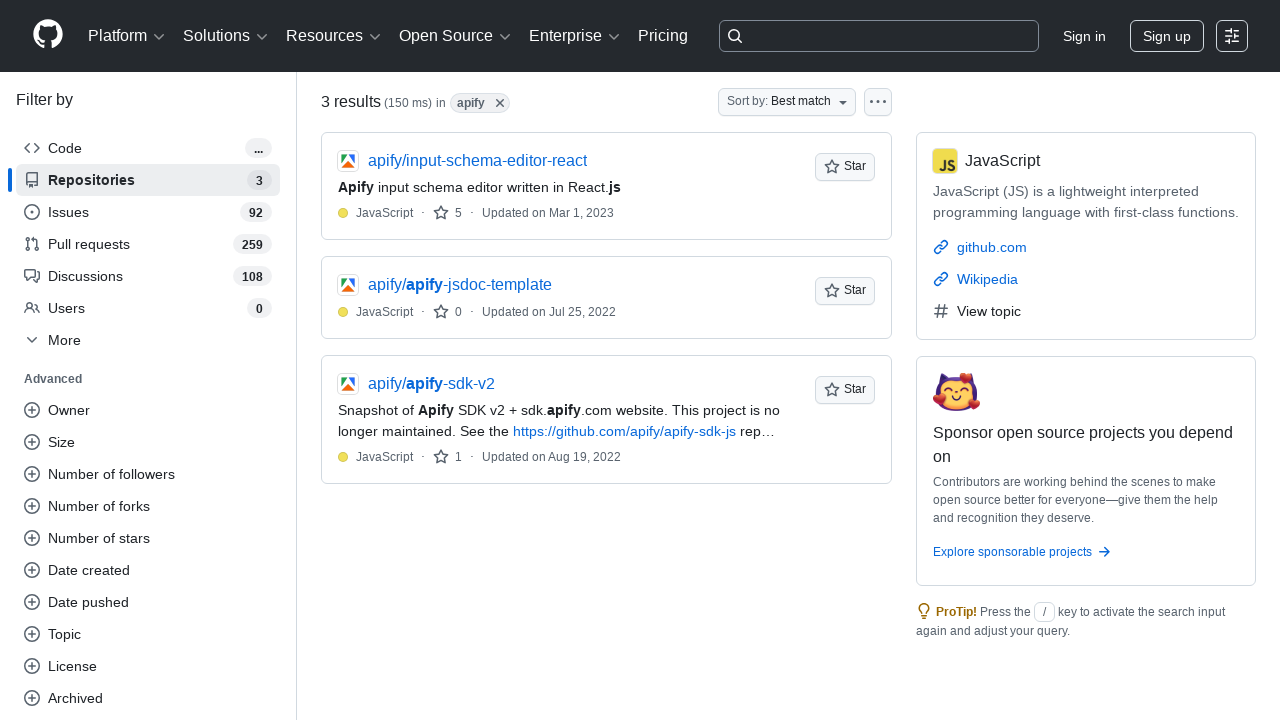